Tests iframe interaction on W3Schools JavaScript tryit page by switching to the result iframe and clicking a button within it.

Starting URL: https://www.w3schools.com/js/tryit.asp?filename=tryjs_myfirst

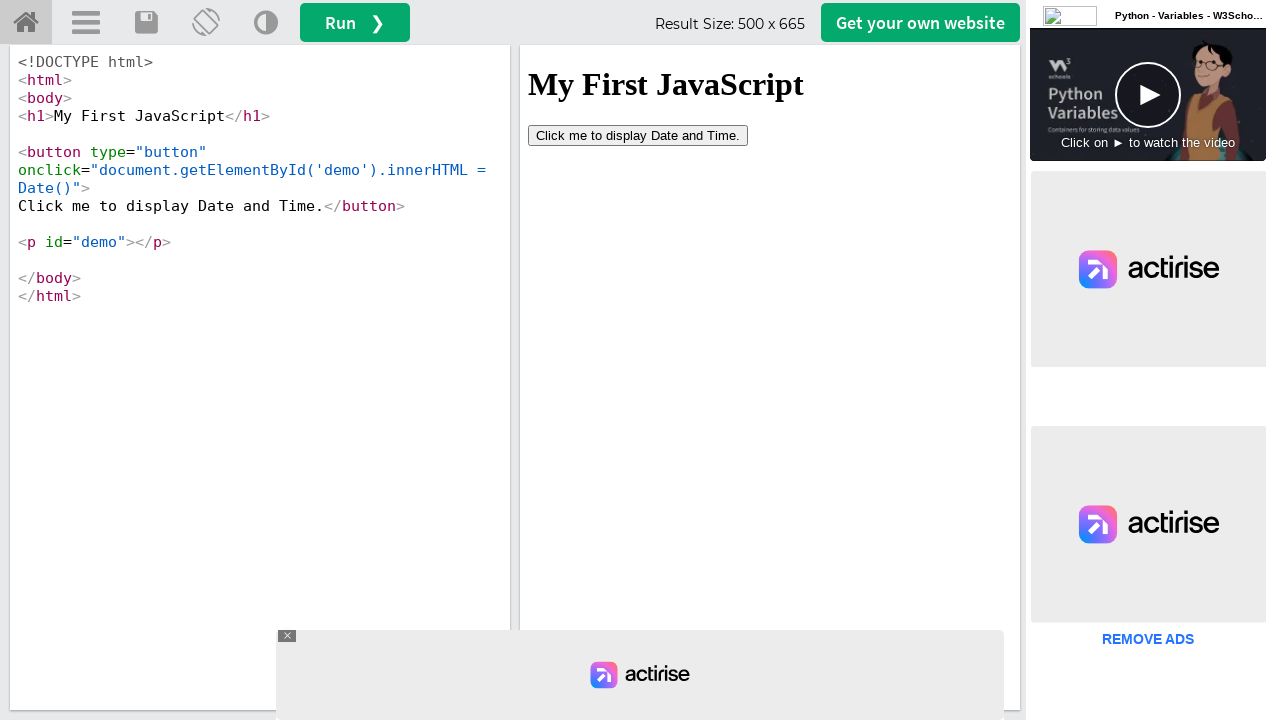

Located the result iframe (#iframeResult)
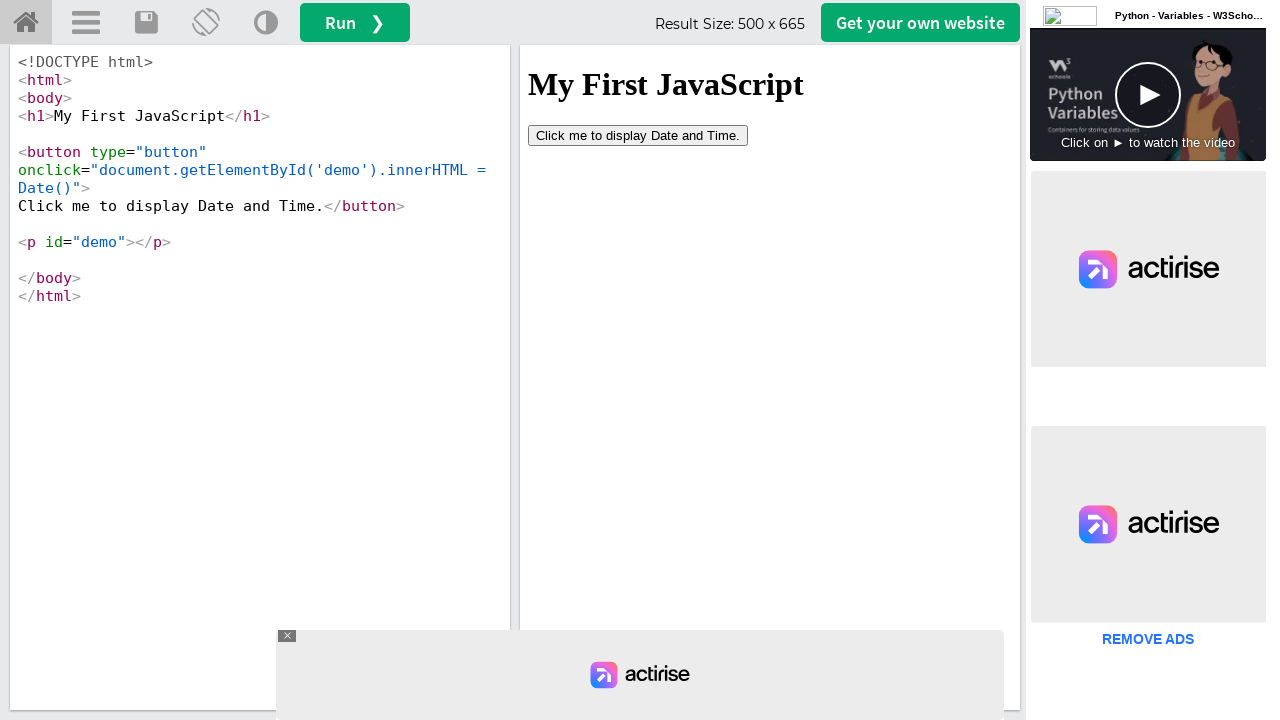

Clicked the button inside the result iframe at (638, 135) on #iframeResult >> internal:control=enter-frame >> button[type='button']
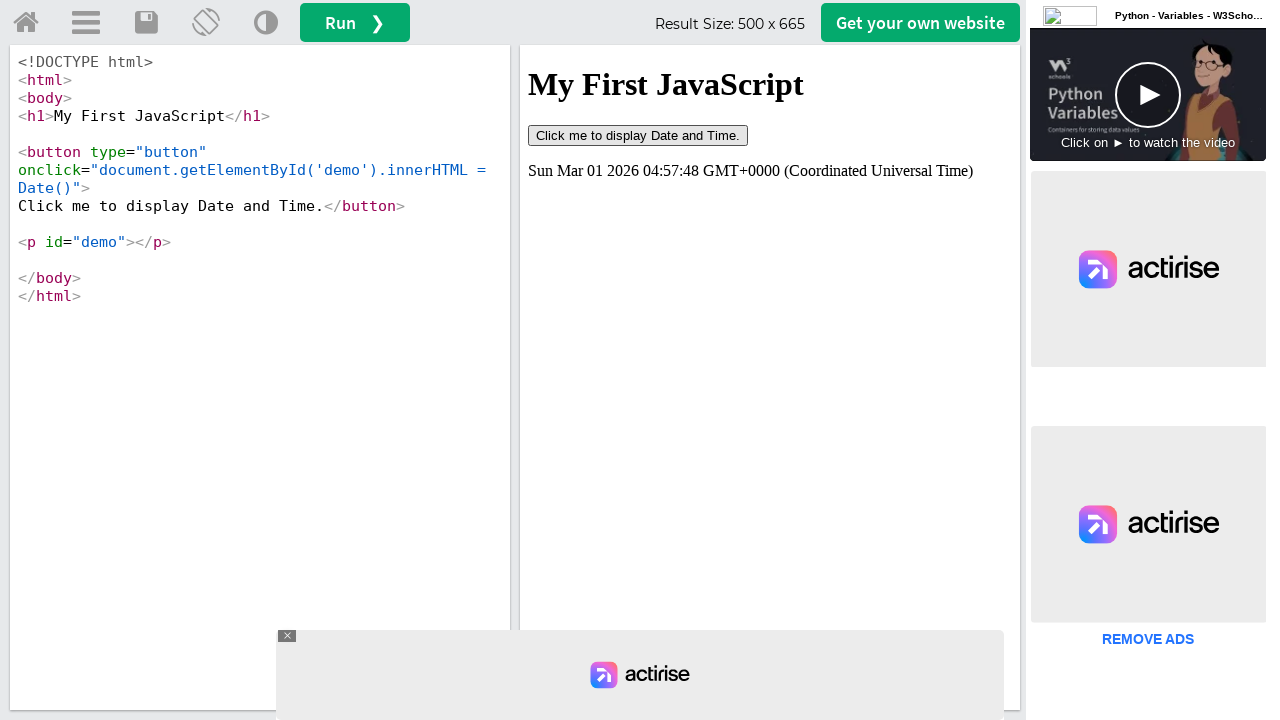

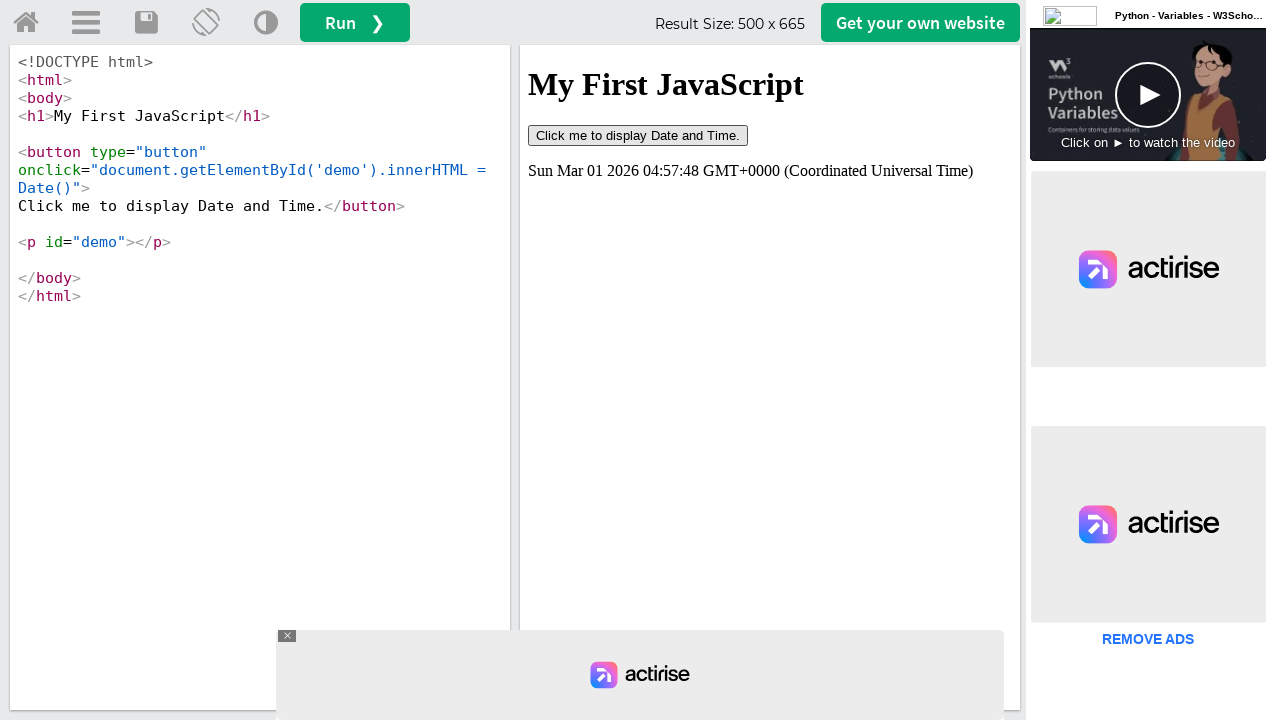